Tests browser window handling by opening a new window, switching to it, clicking an element inside it, and closing the child window.

Starting URL: https://leafground.com/window.xhtml

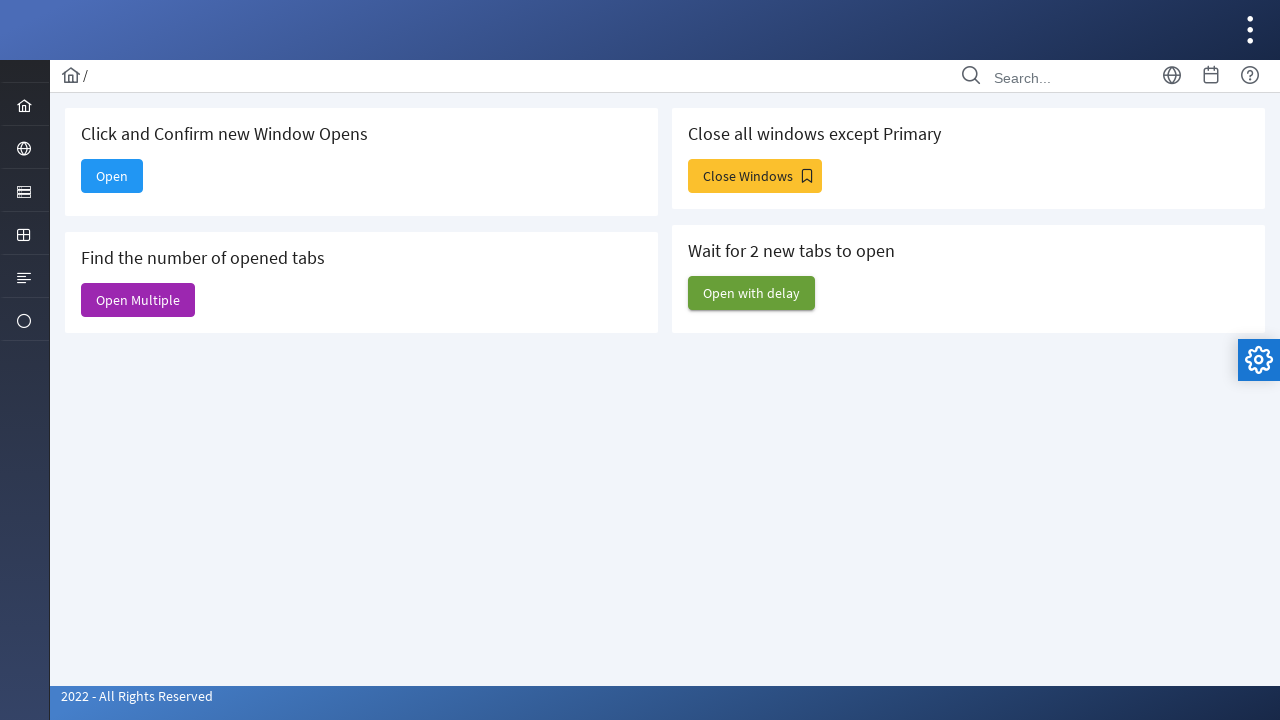

Clicked button to open new window at (112, 176) on #j_idt88\:new
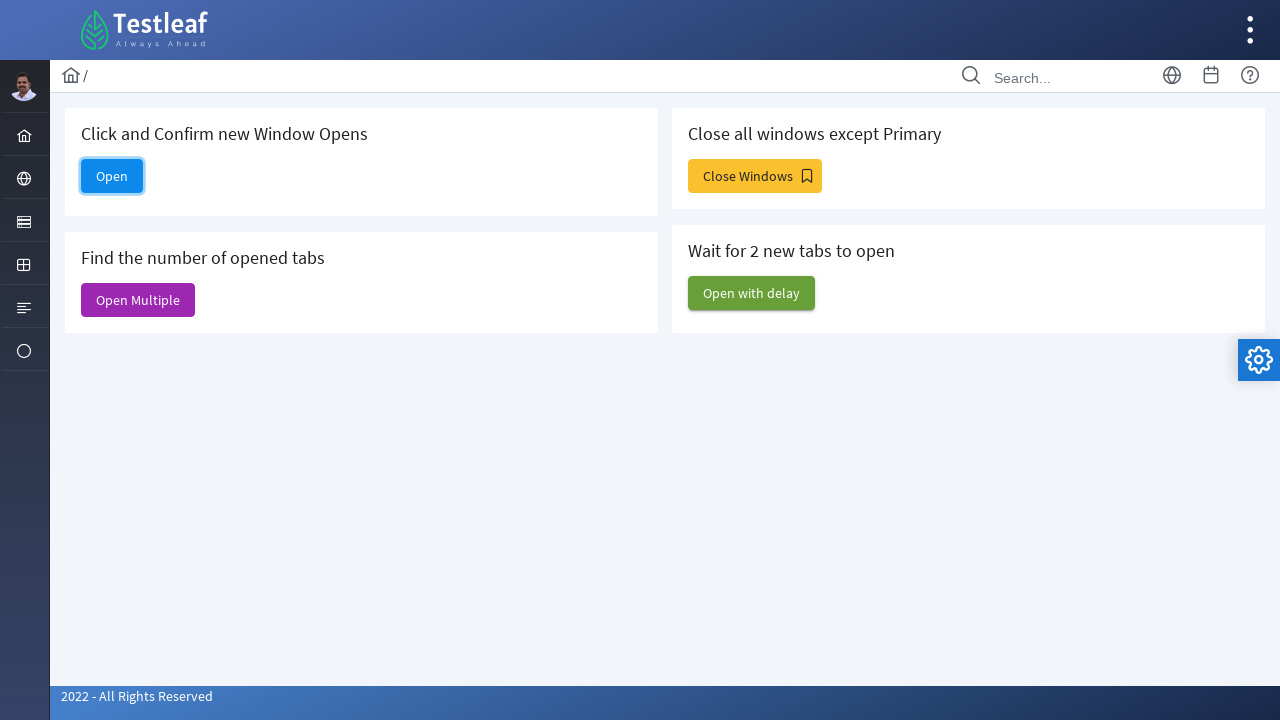

New window opened and obtained
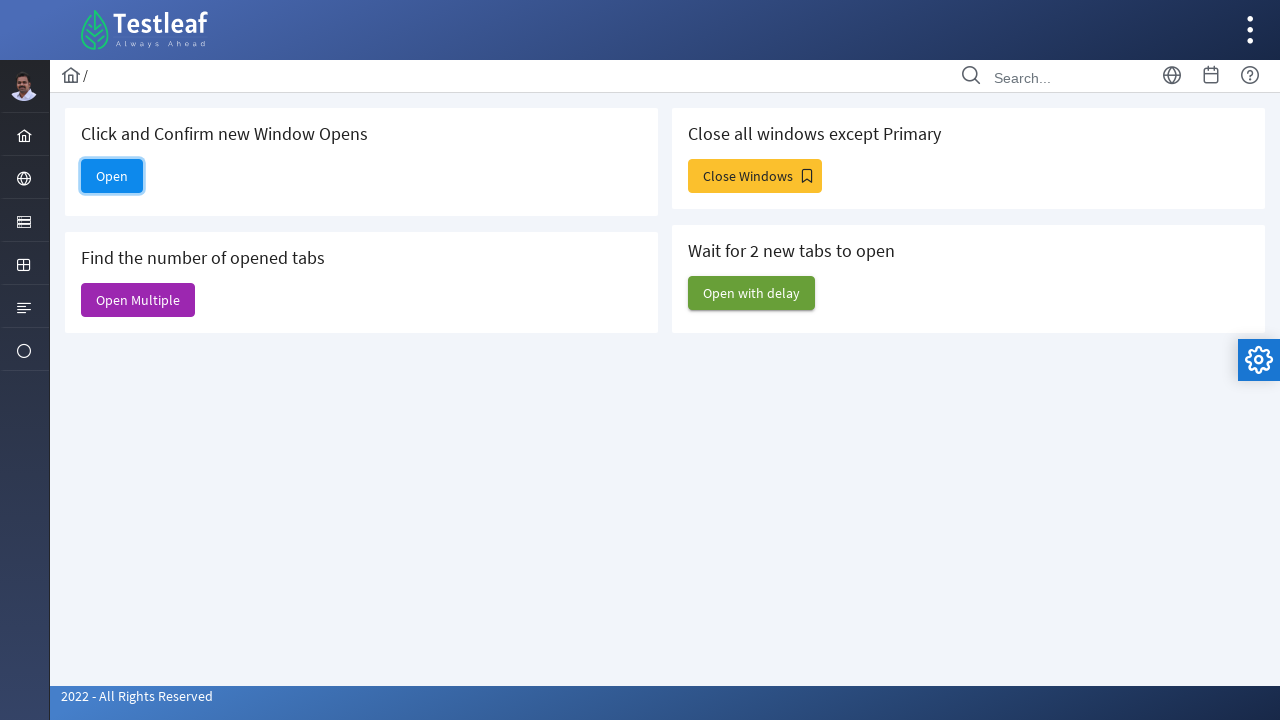

New window finished loading
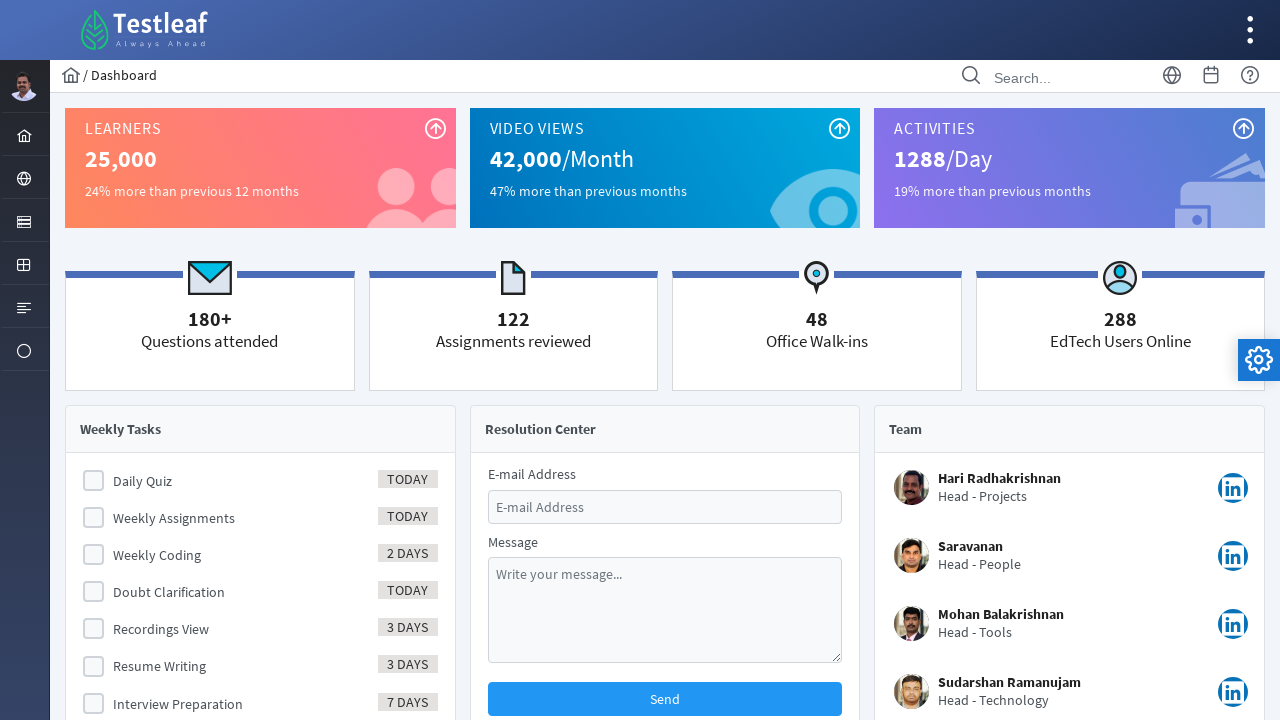

Clicked element inside the new window at (94, 481) on div#j_idt107
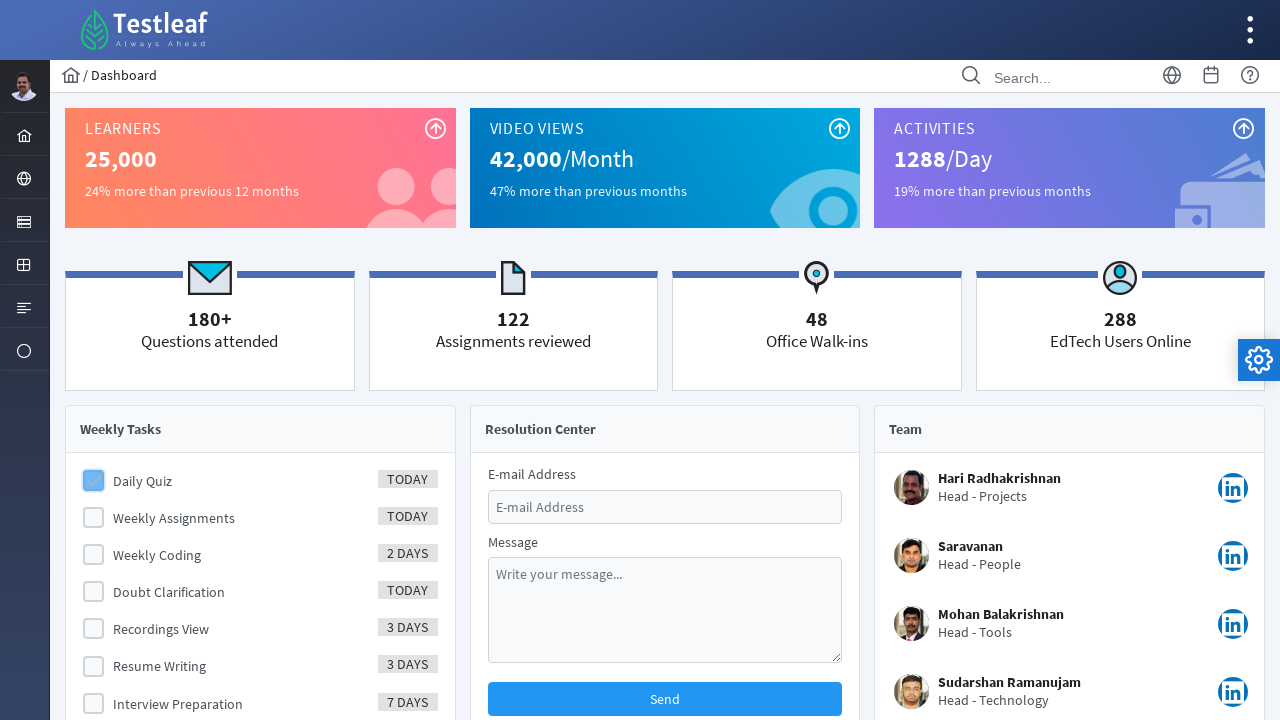

Closed the child window
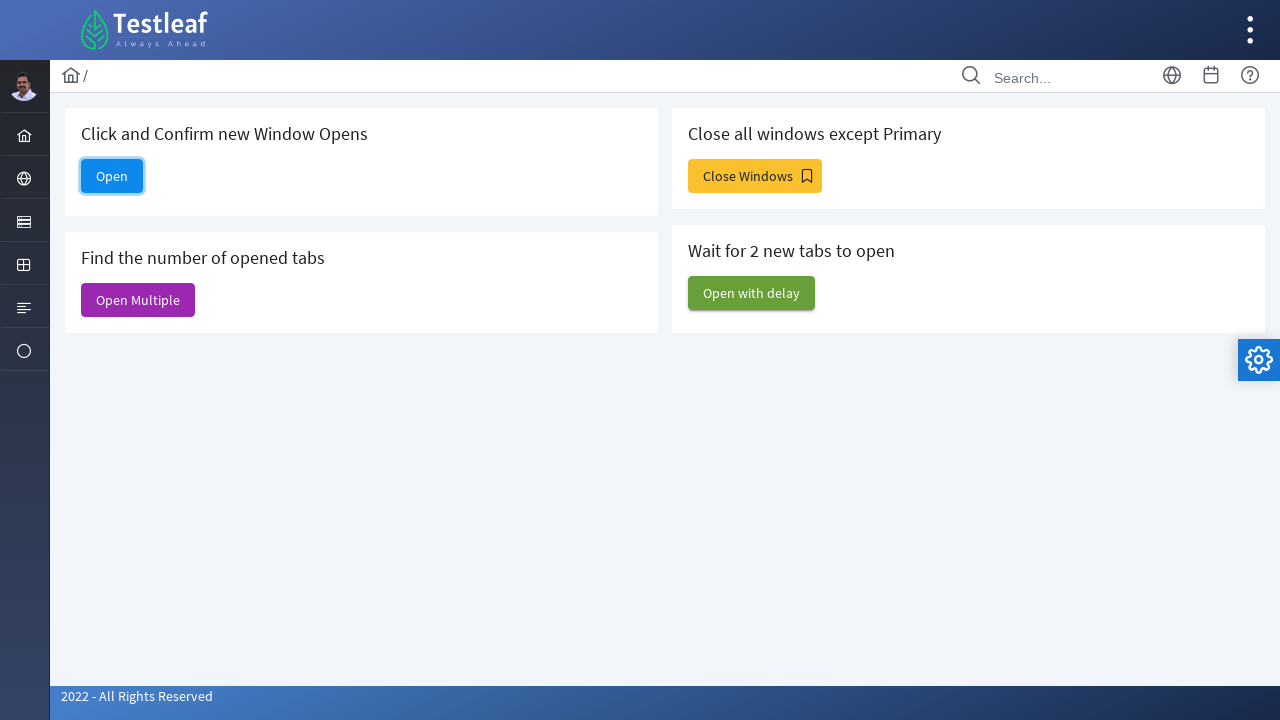

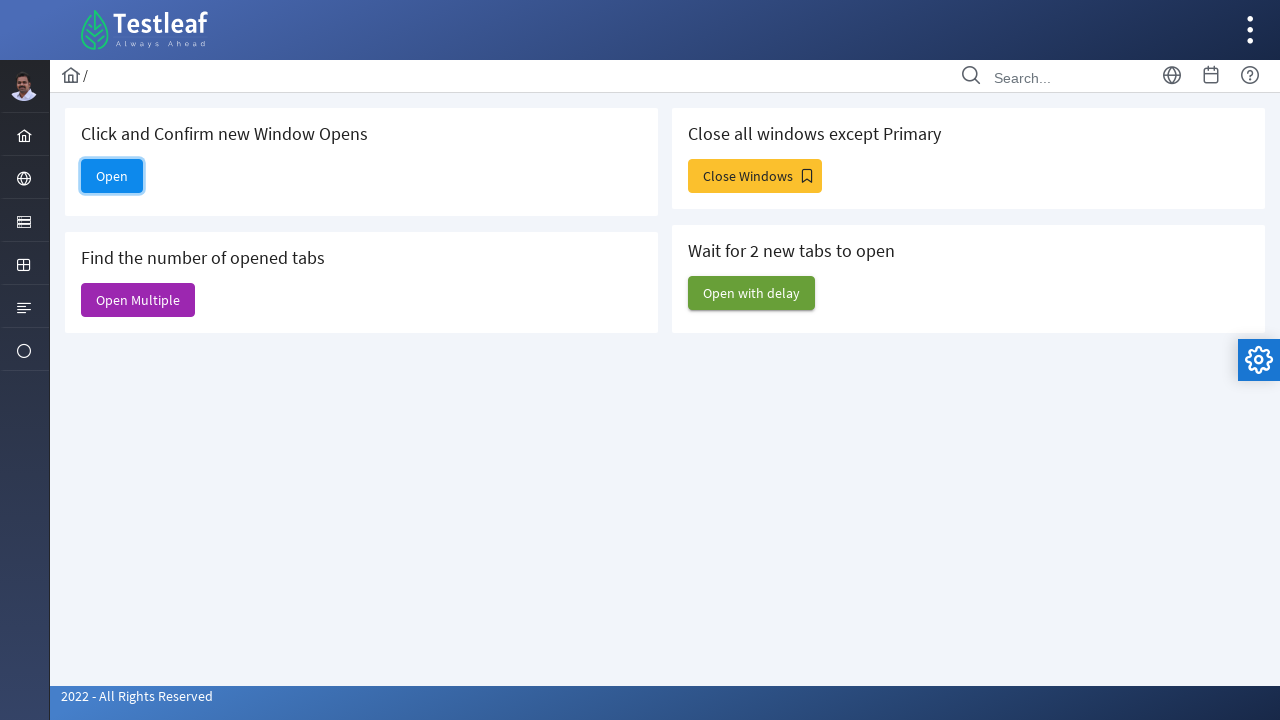